Tests React calendar/date picker interaction by navigating through year and month views to select a specific date (July 30, 2027).

Starting URL: https://rahulshettyacademy.com/seleniumPractise/#/offers

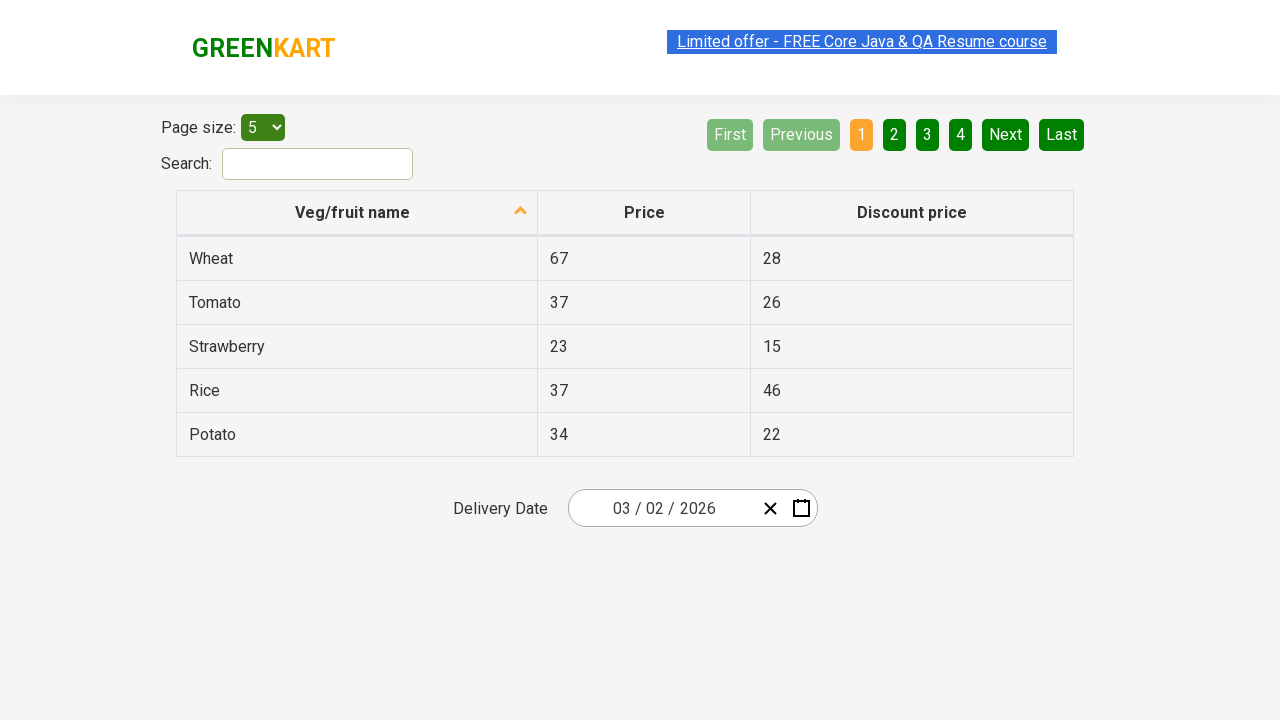

Clicked date picker to open calendar at (662, 508) on div[class*='react-date-picker__inputGroup']
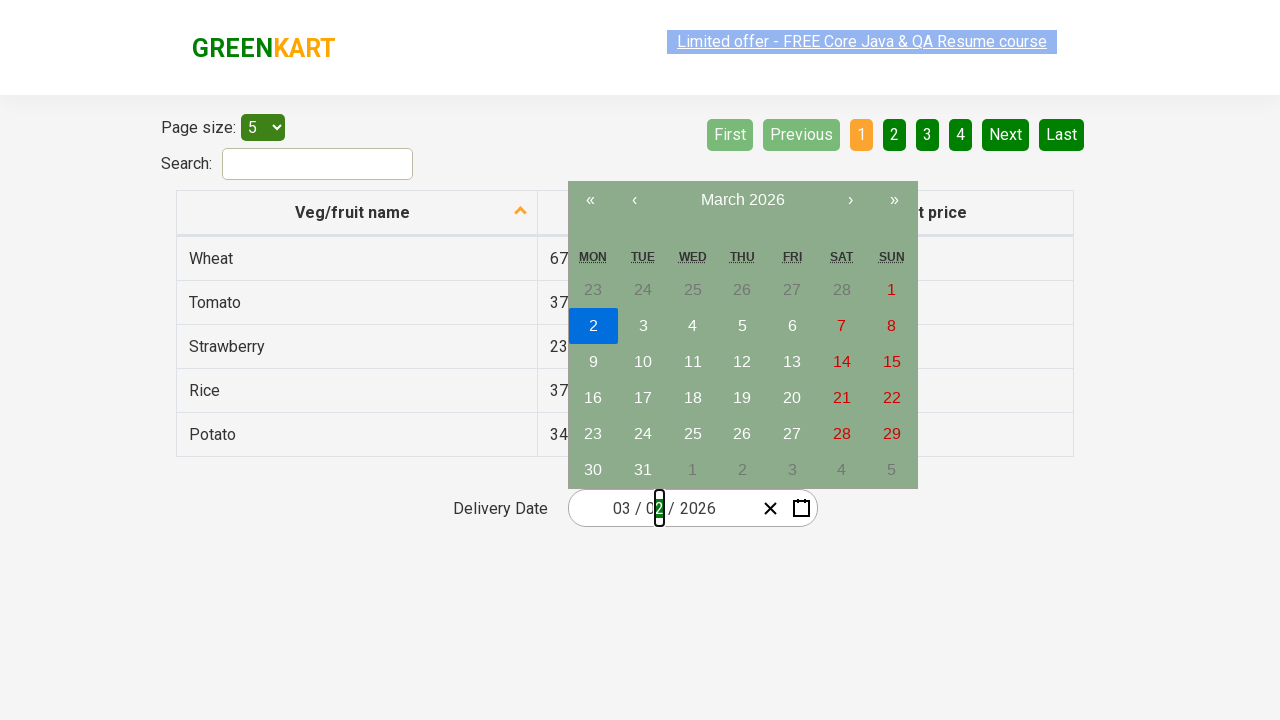

Clicked navigation label to advance to year view at (742, 200) on button[class*='react-calendar__navigation__label']
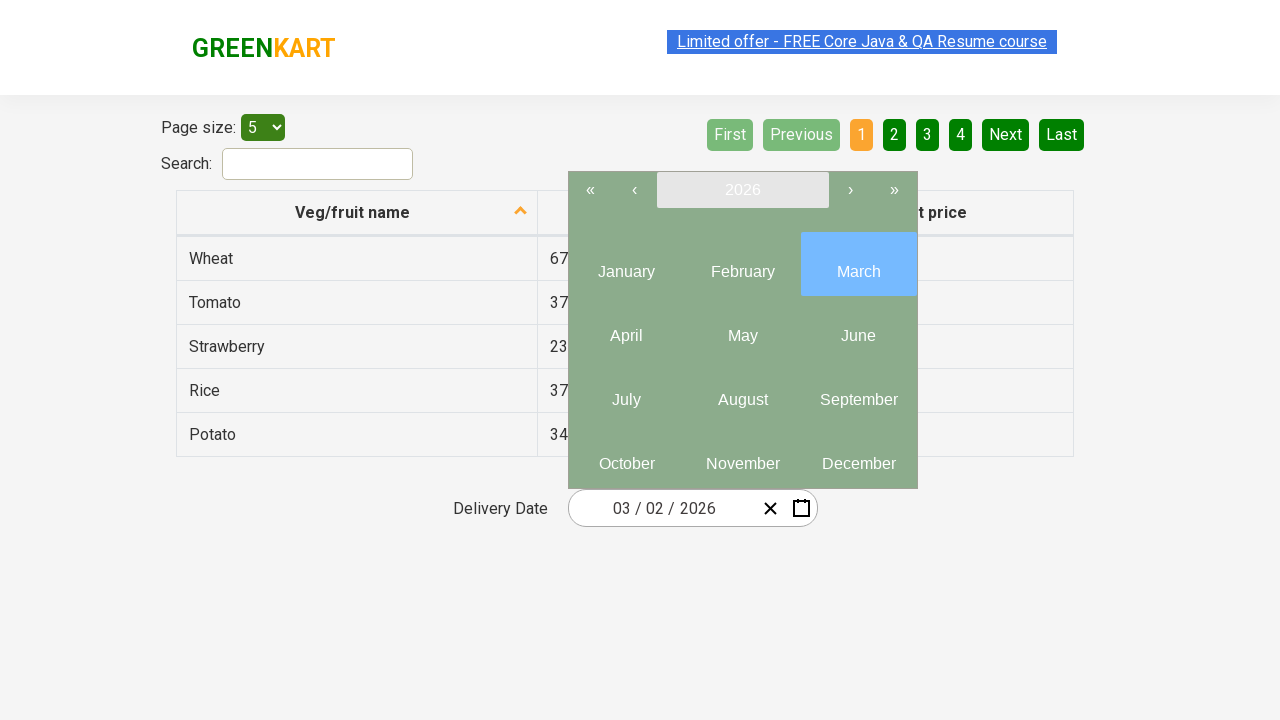

Clicked navigation label again to reach decade view at (742, 190) on button[class*='react-calendar__navigation__label']
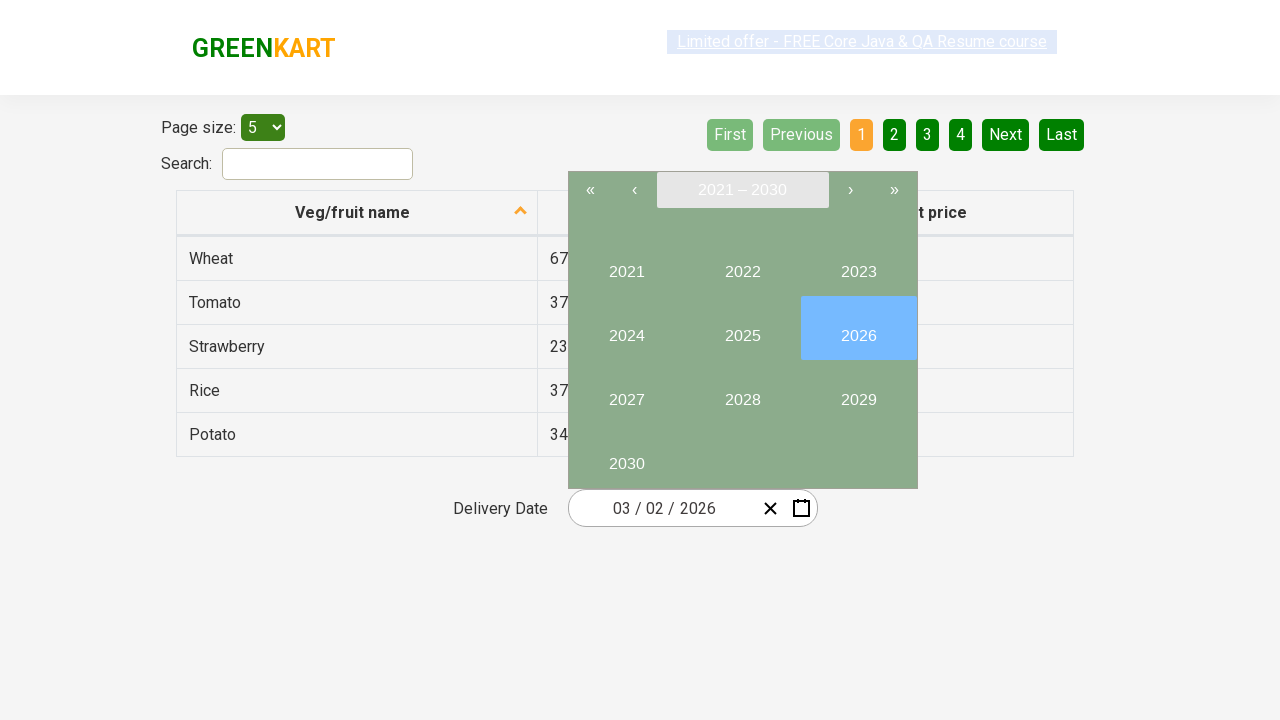

Selected year 2027 from decade view at (626, 392) on button[class*='react-calendar__tile react-calendar__decade-view__years__year'] >
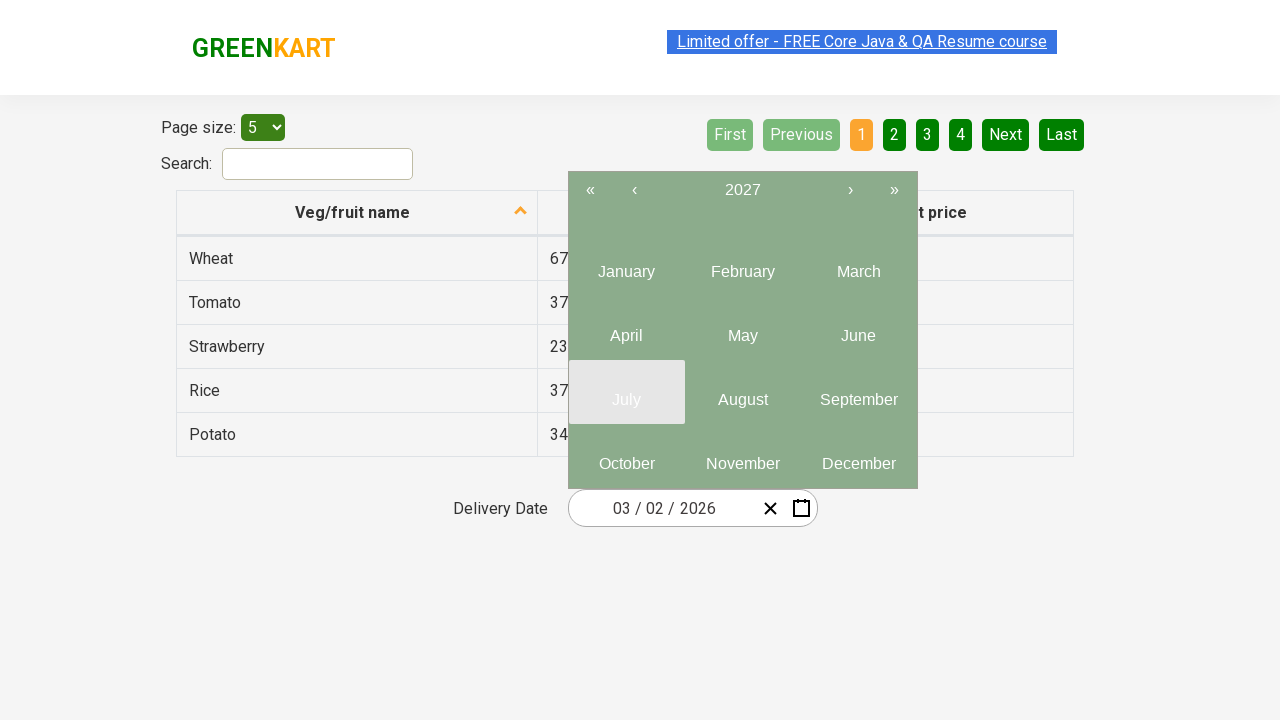

Selected month 7 (July) from year view at (626, 392) on button[class*='react-calendar__tile react-calendar__year-view__months__month'] >
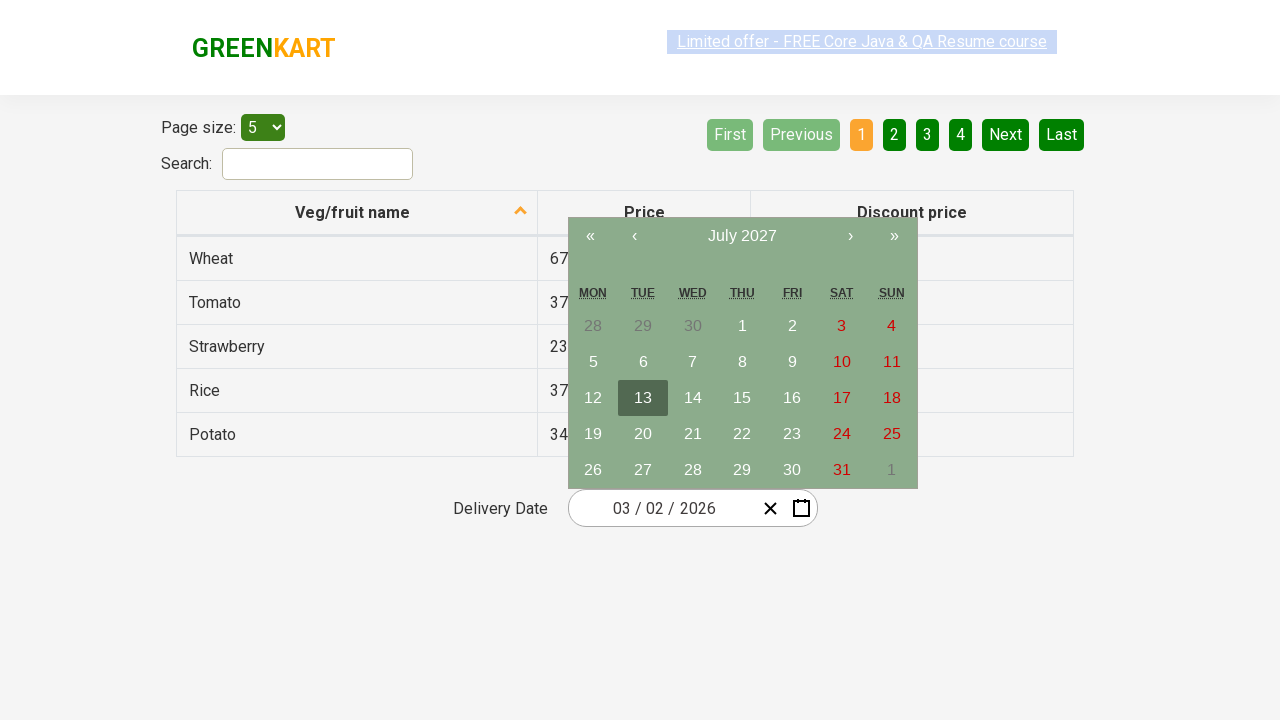

Selected day 30 in July 2027 at (792, 470) on button[class*='react-calendar__tile react-calendar__month-view__days__day'] >> n
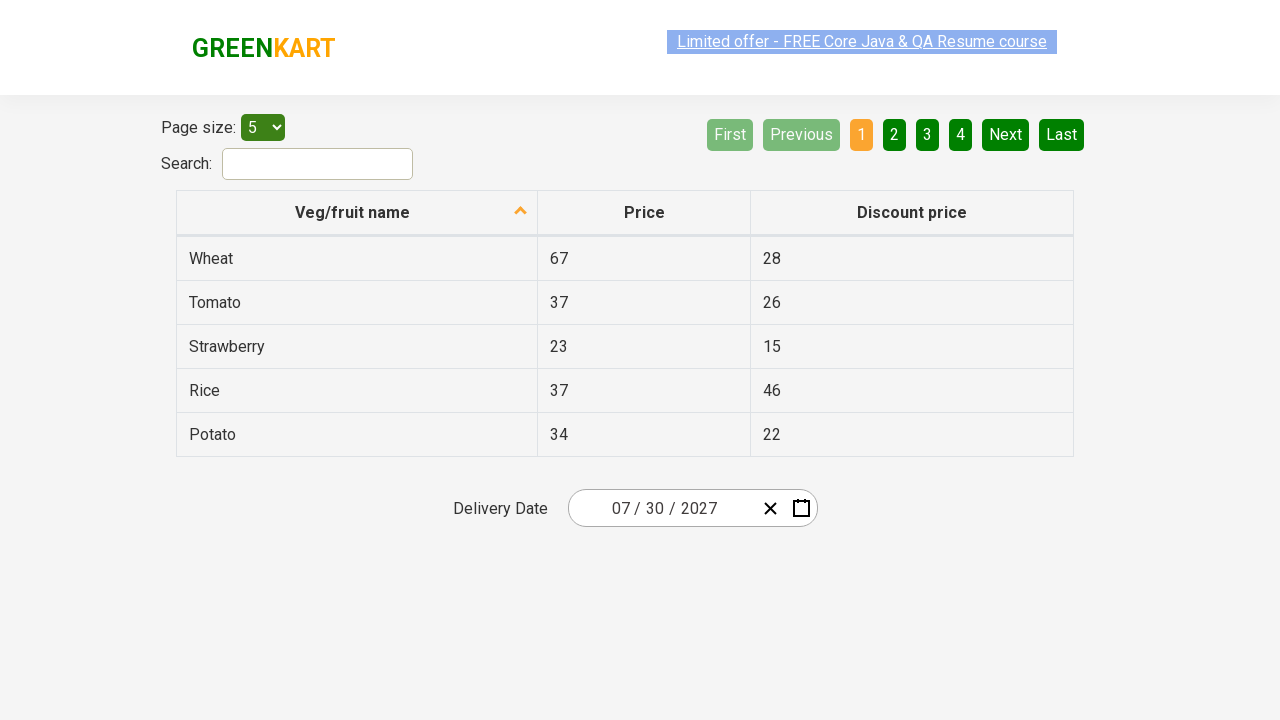

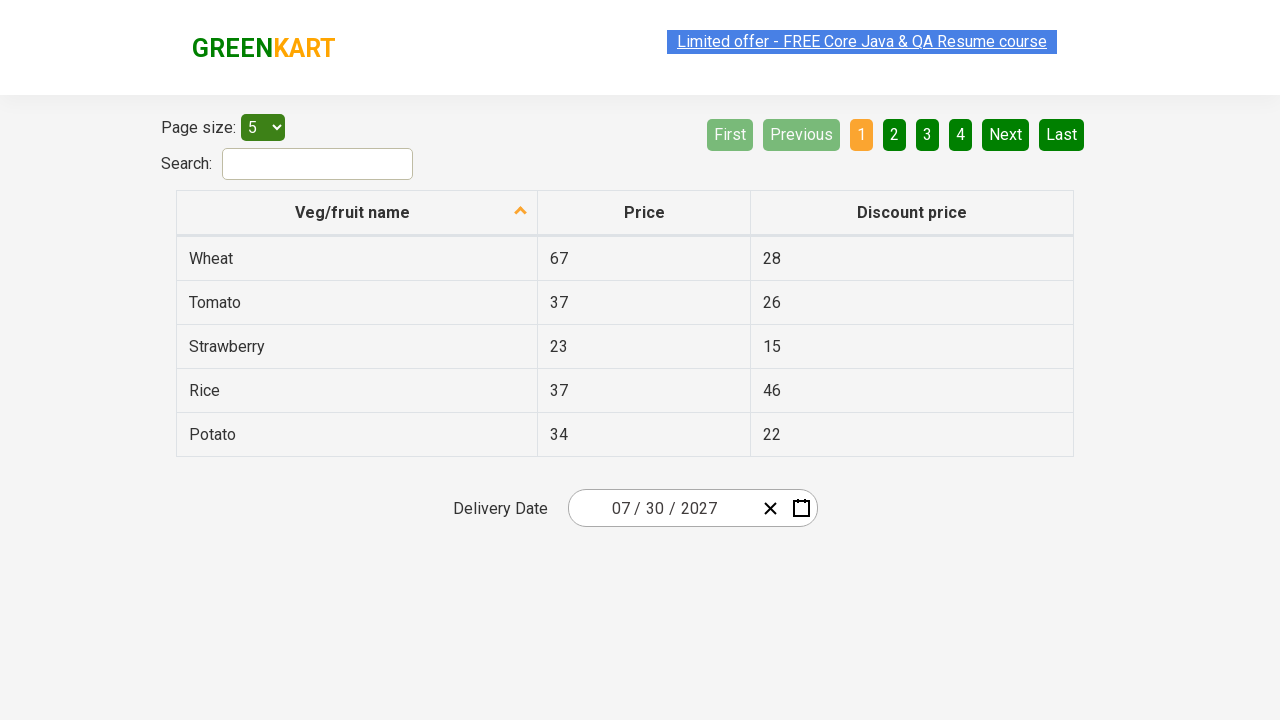